Clicks on Offer Ends card and navigates back

Starting URL: https://www.apple.com/in/shop

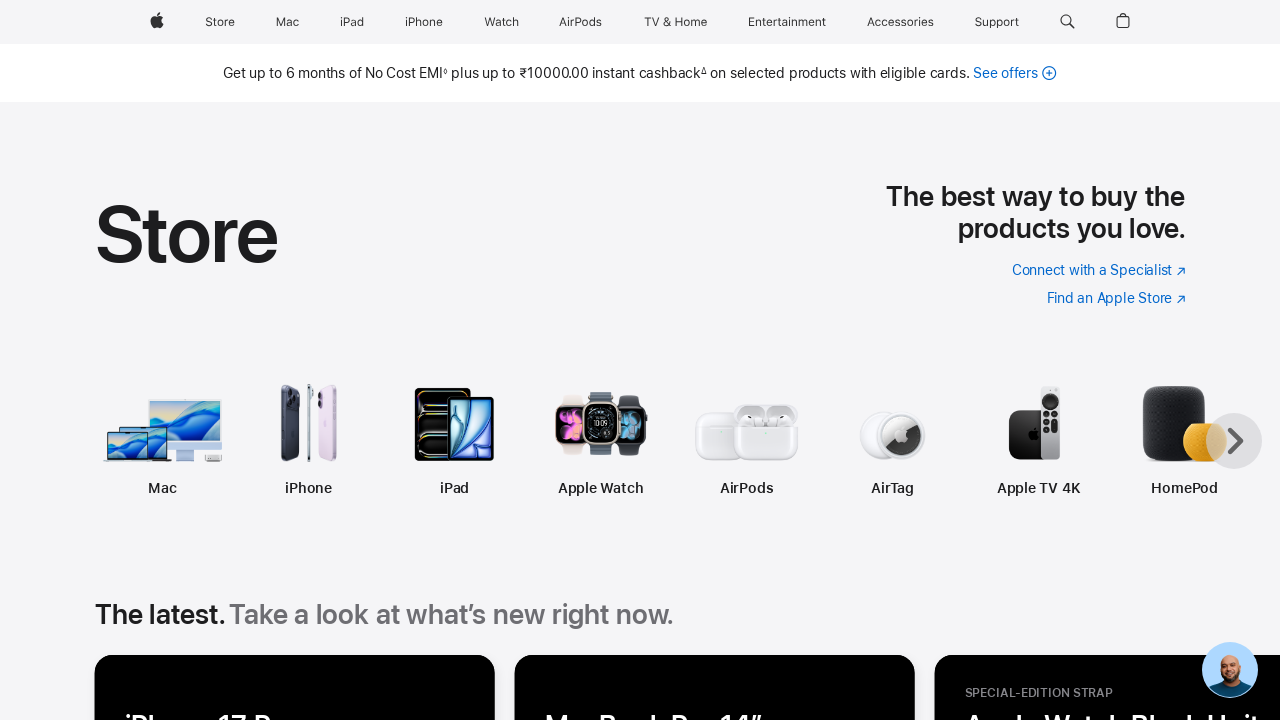

Clicked on Offer Ends card at (715, 360) on (//div[@class="rf-ccard-content-desc"])[7]
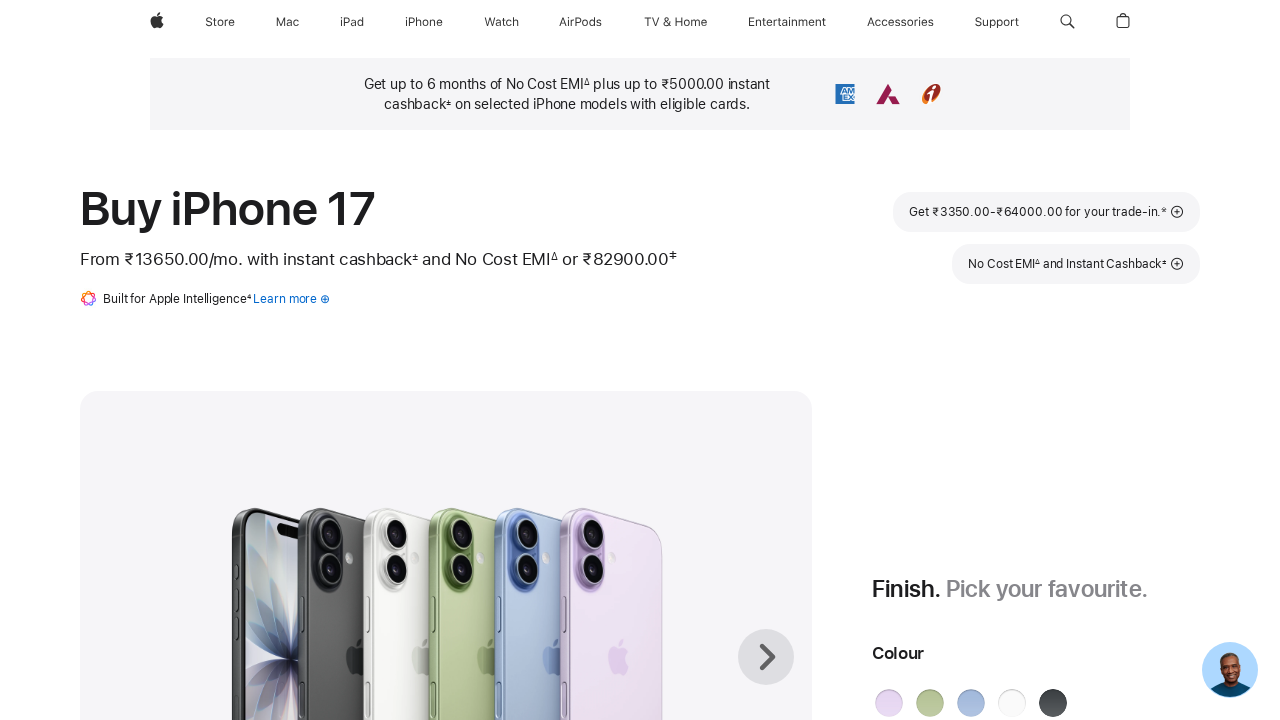

Retrieved page title: Buy iPhone 17 - Apple (IN)
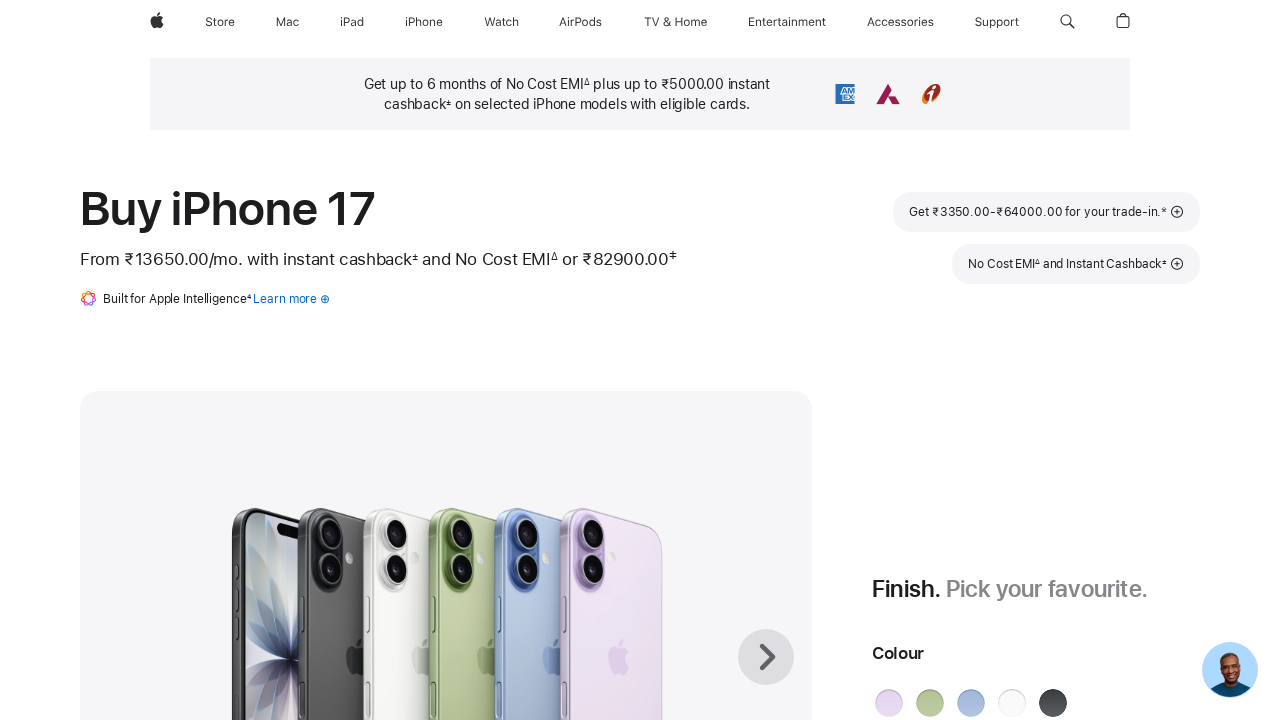

Printed page title to console
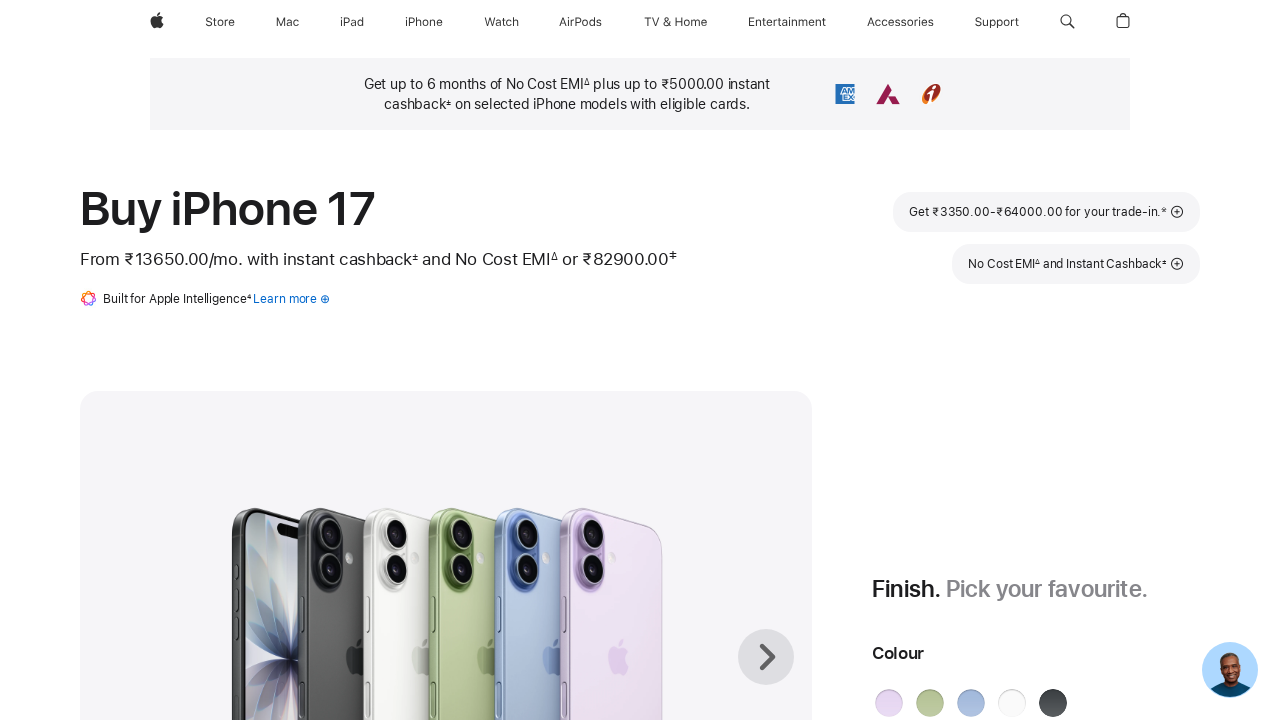

Navigated back to previous page
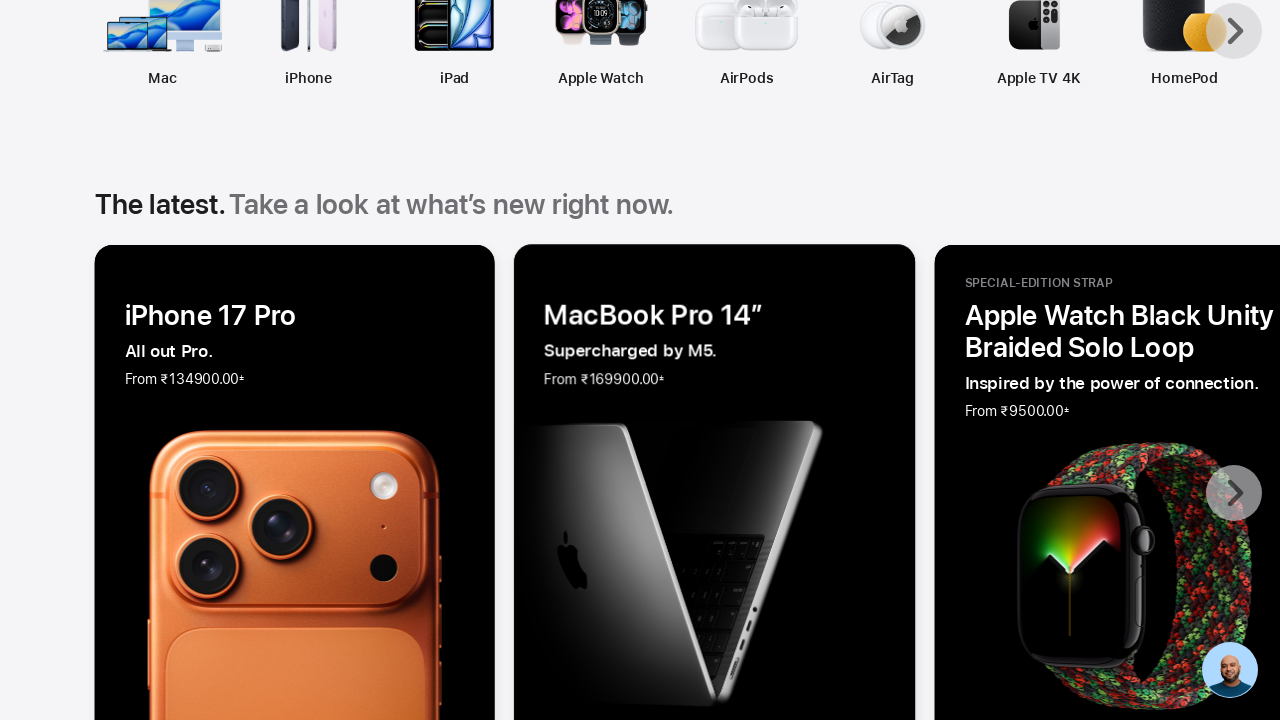

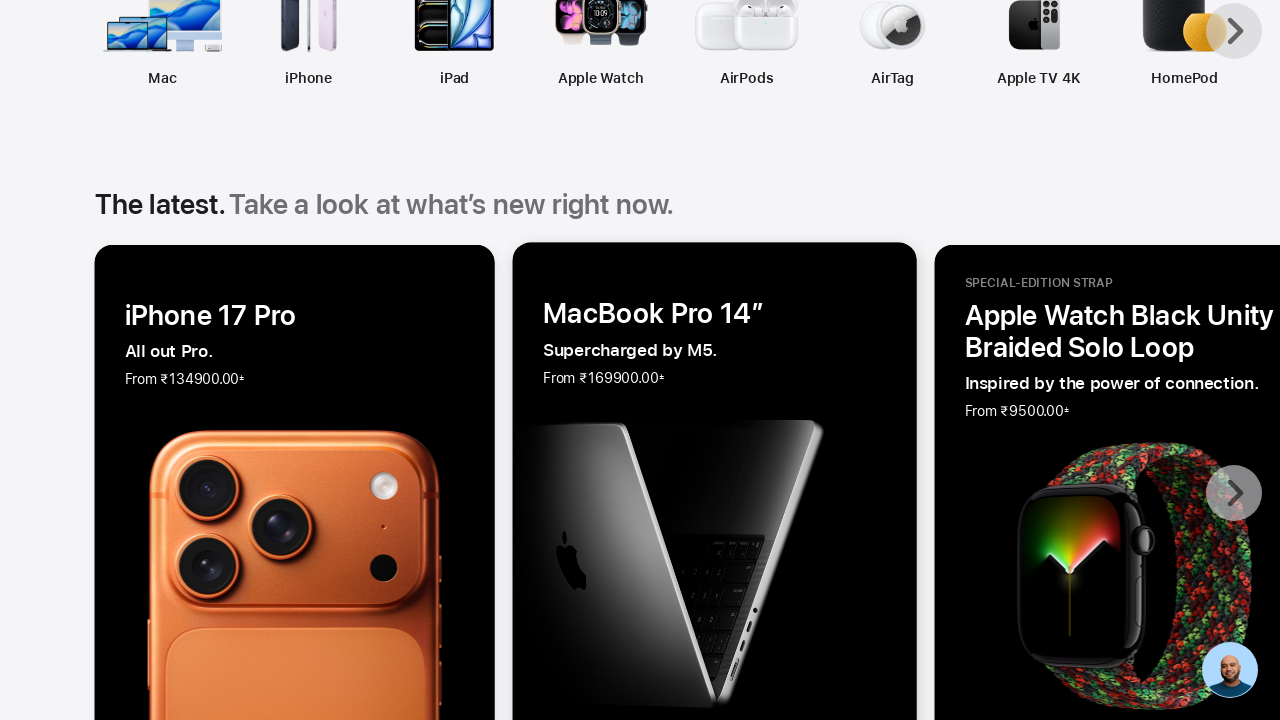